Tests iframe and alert handling by switching to an iframe, triggering a JavaScript prompt alert, entering text, and accepting it

Starting URL: https://www.w3schools.com/jsref/tryit.asp?filename=tryjsref_prompt

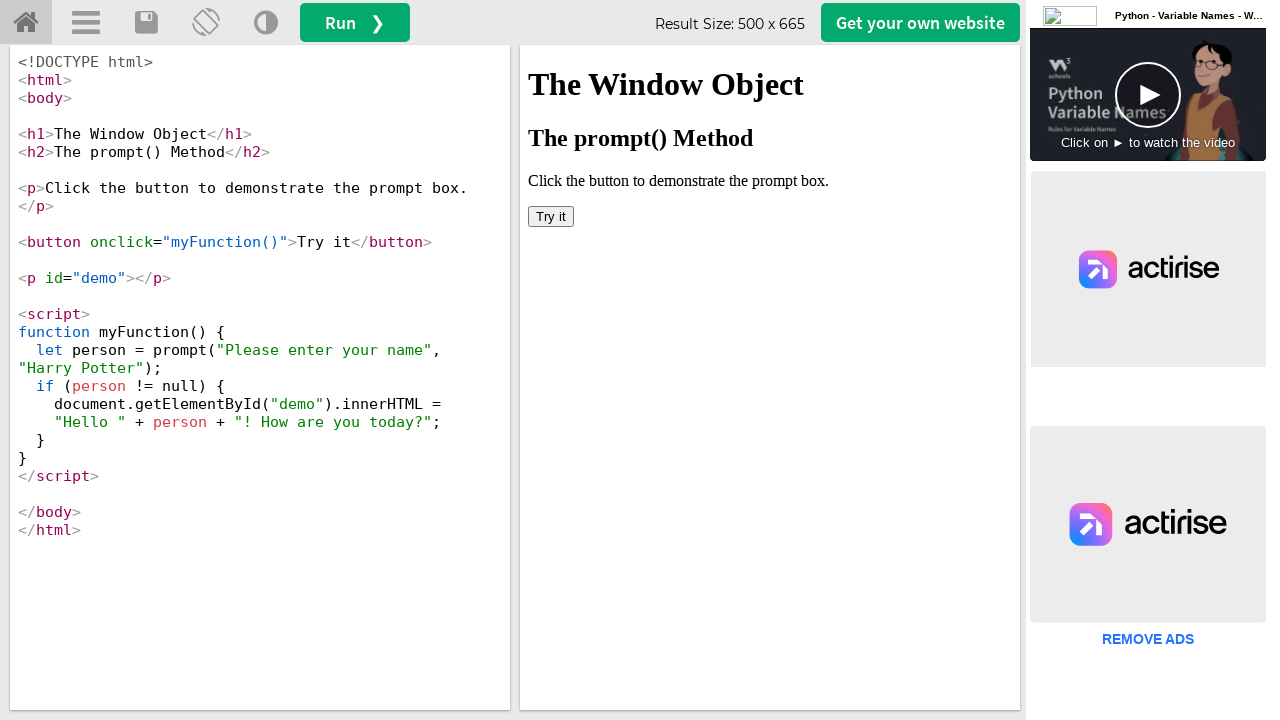

Located iframe with id 'iframeResult'
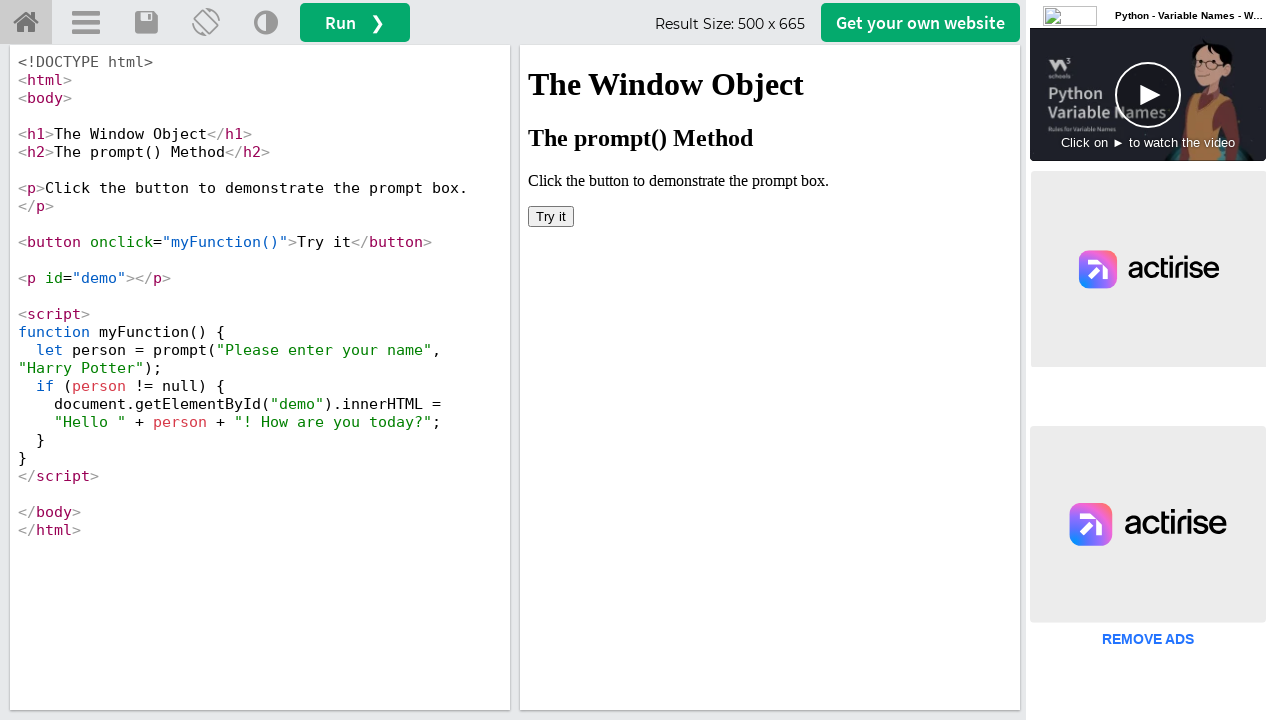

Clicked 'Try it' button in iframe at (551, 216) on #iframeResult >> internal:control=enter-frame >> button:text('Try it')
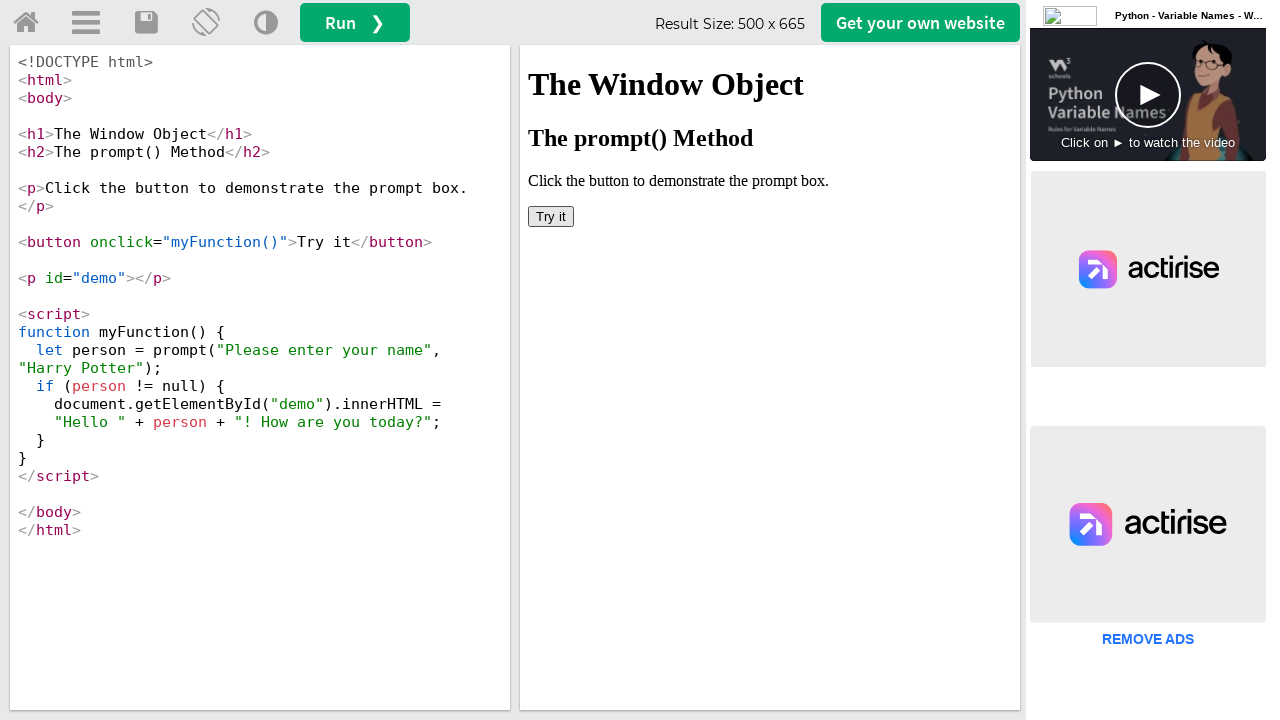

Set up dialog handler to accept prompts with text 'John Smith'
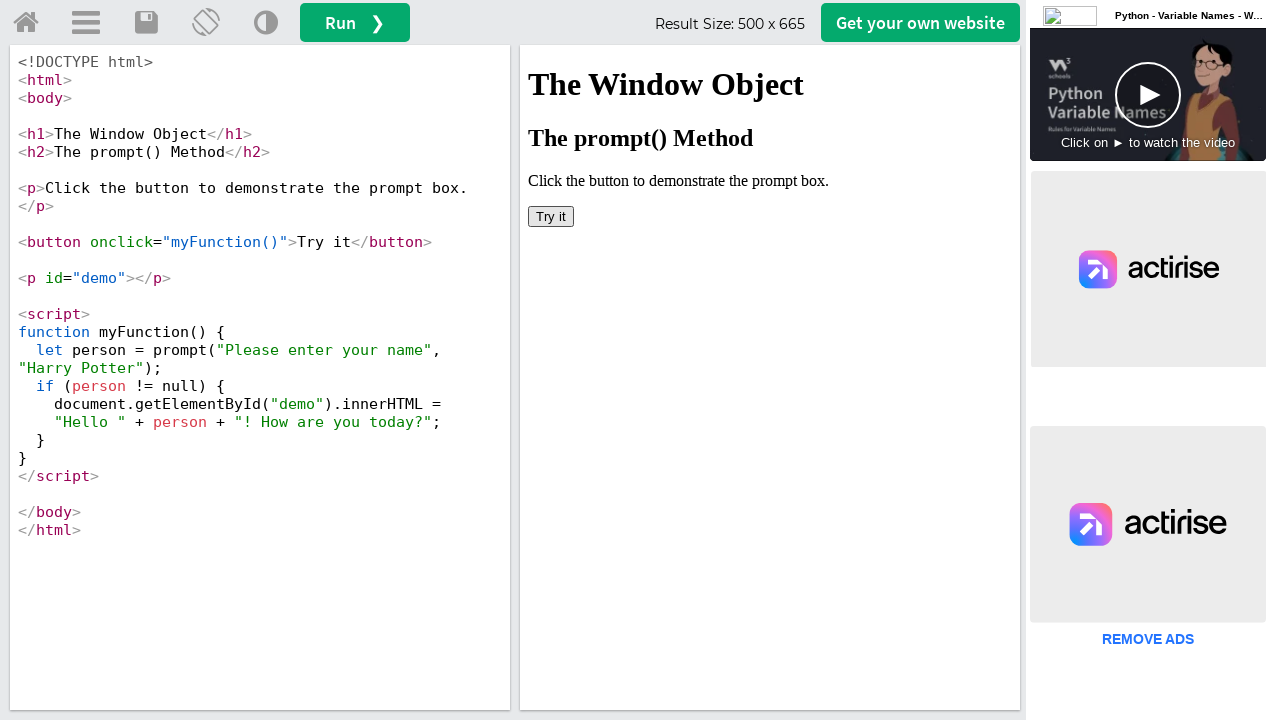

Clicked 'Try it' button again to trigger JavaScript prompt dialog at (551, 216) on #iframeResult >> internal:control=enter-frame >> button:text('Try it')
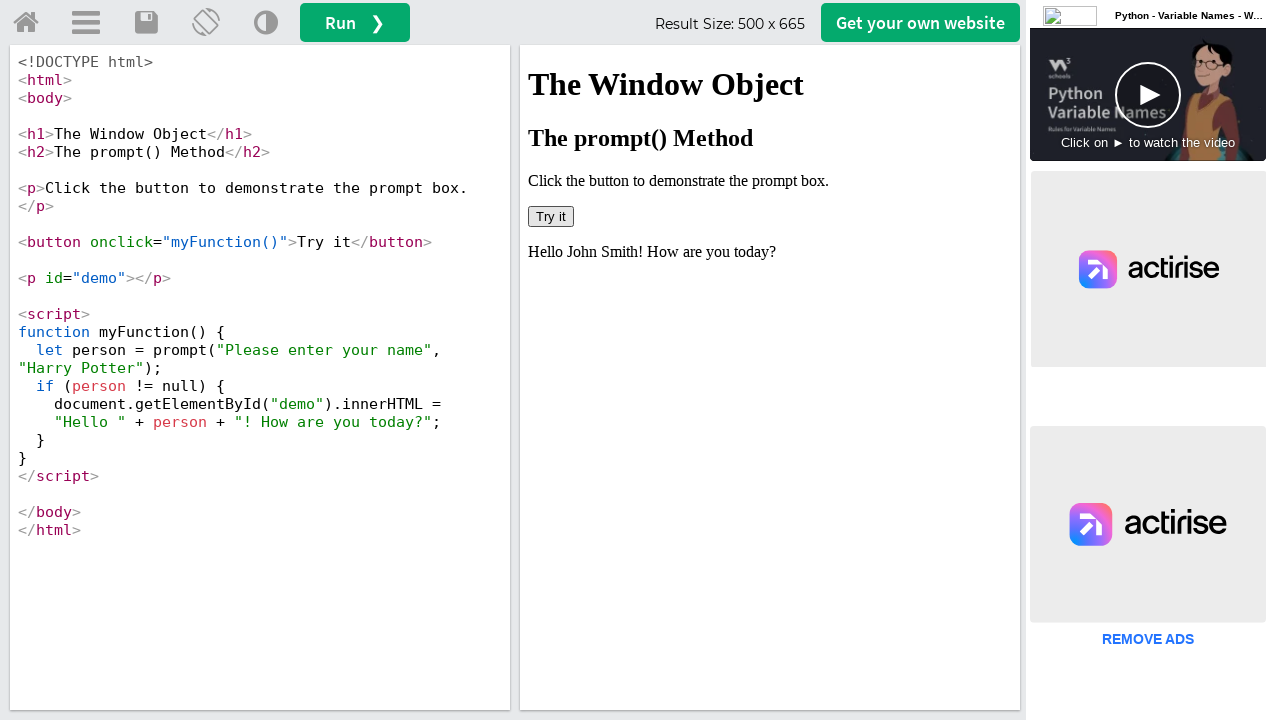

Waited 1000ms for dialog action to complete
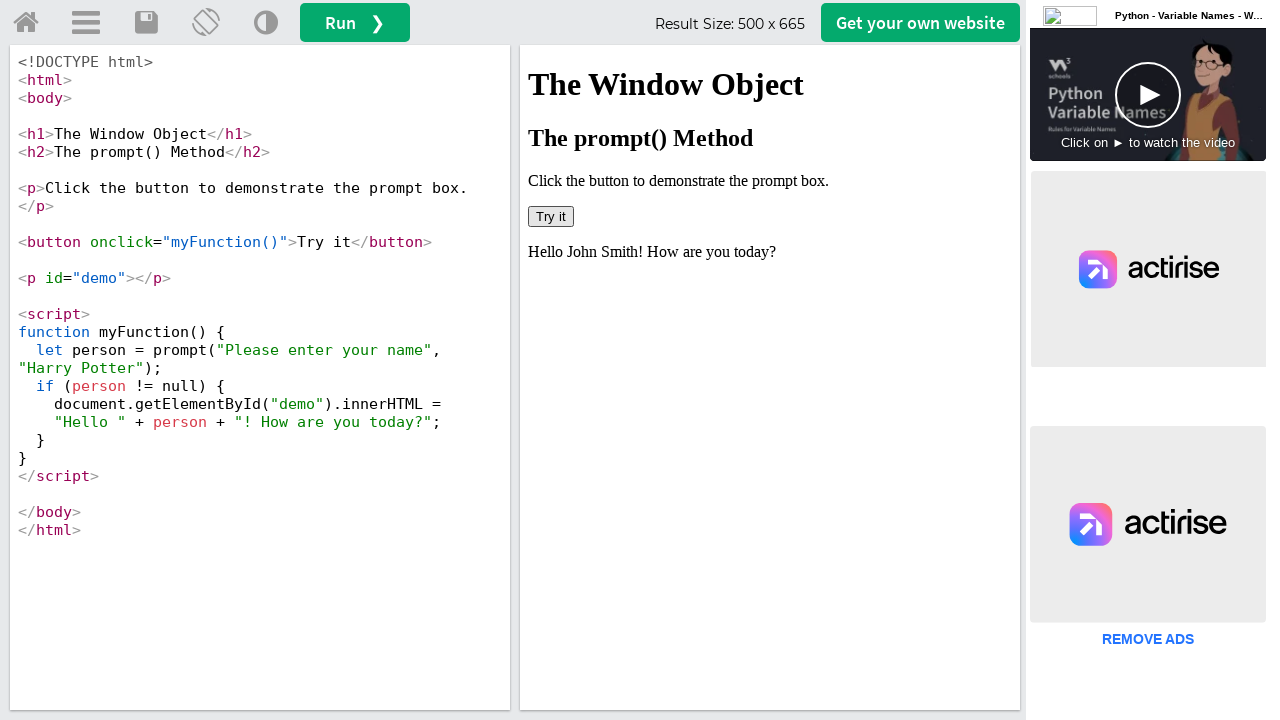

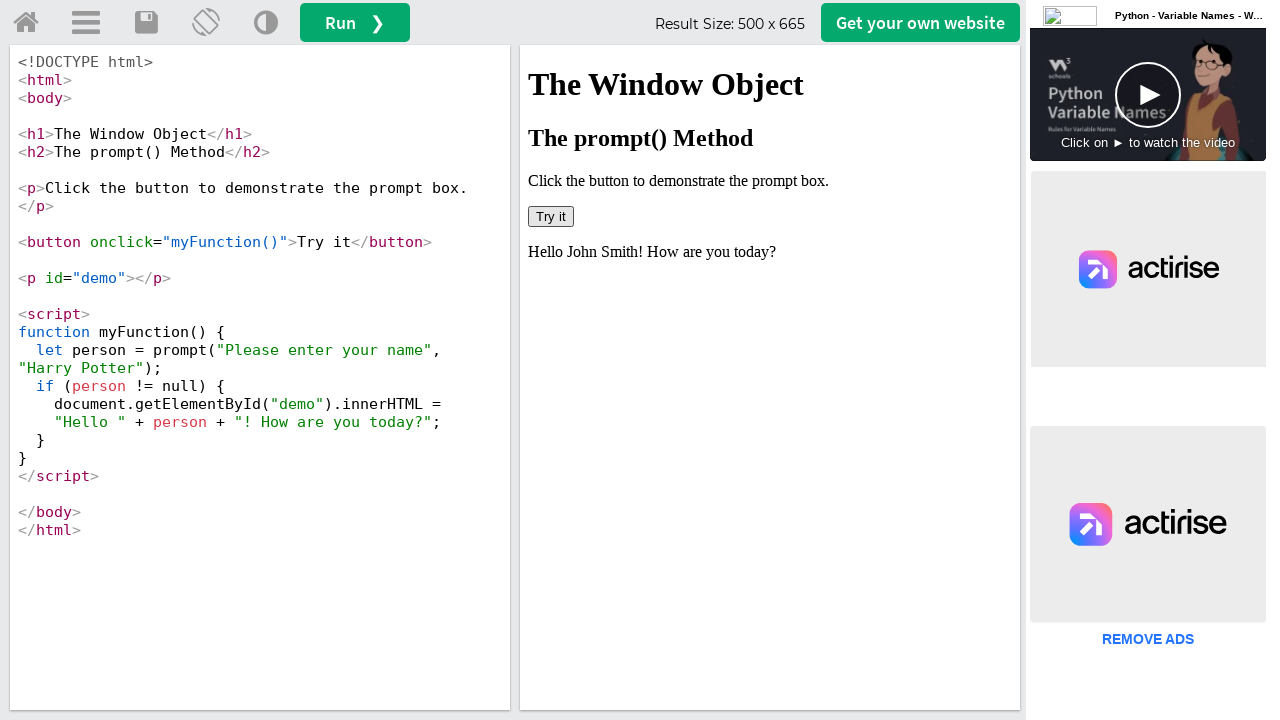